Tests that the first block of the JavaScript super block page is expanded by default for unauthenticated users, then navigates to English course and verifies first block expansion there

Starting URL: https://www.freecodecamp.org/learn/javascript-algorithms-and-data-structures-v8/

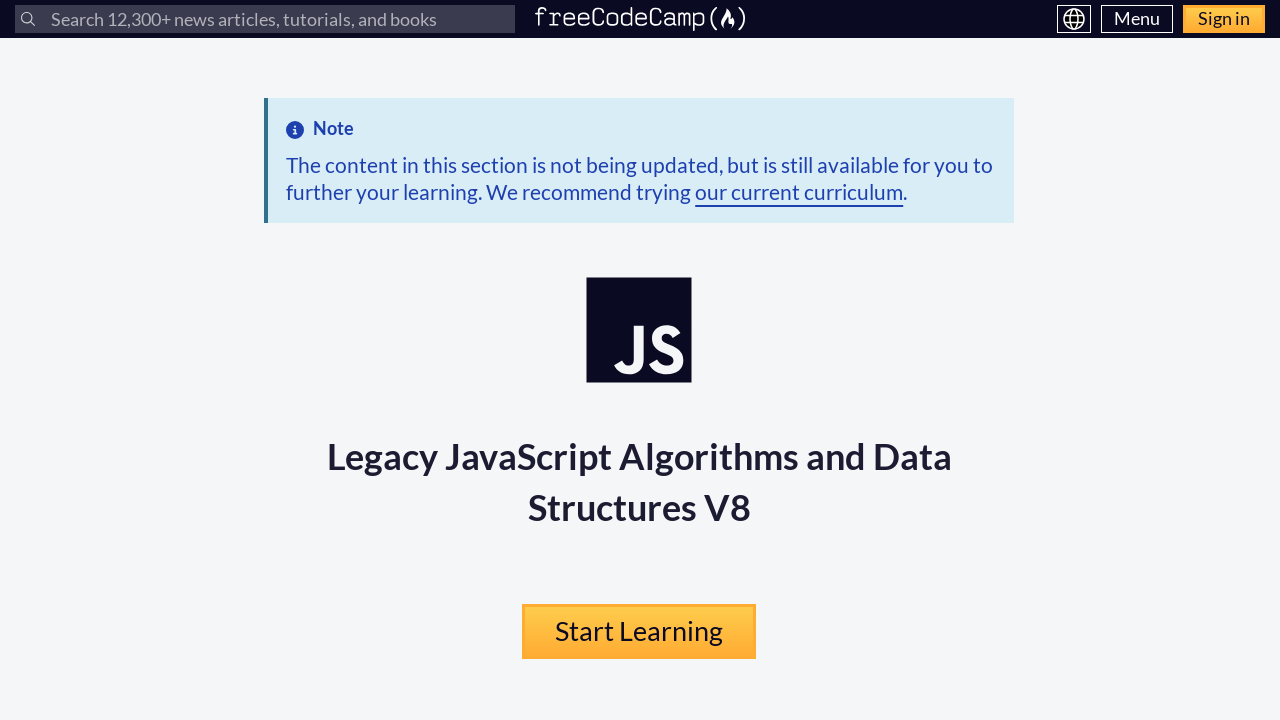

Waited for expandable block buttons to load on JavaScript course page
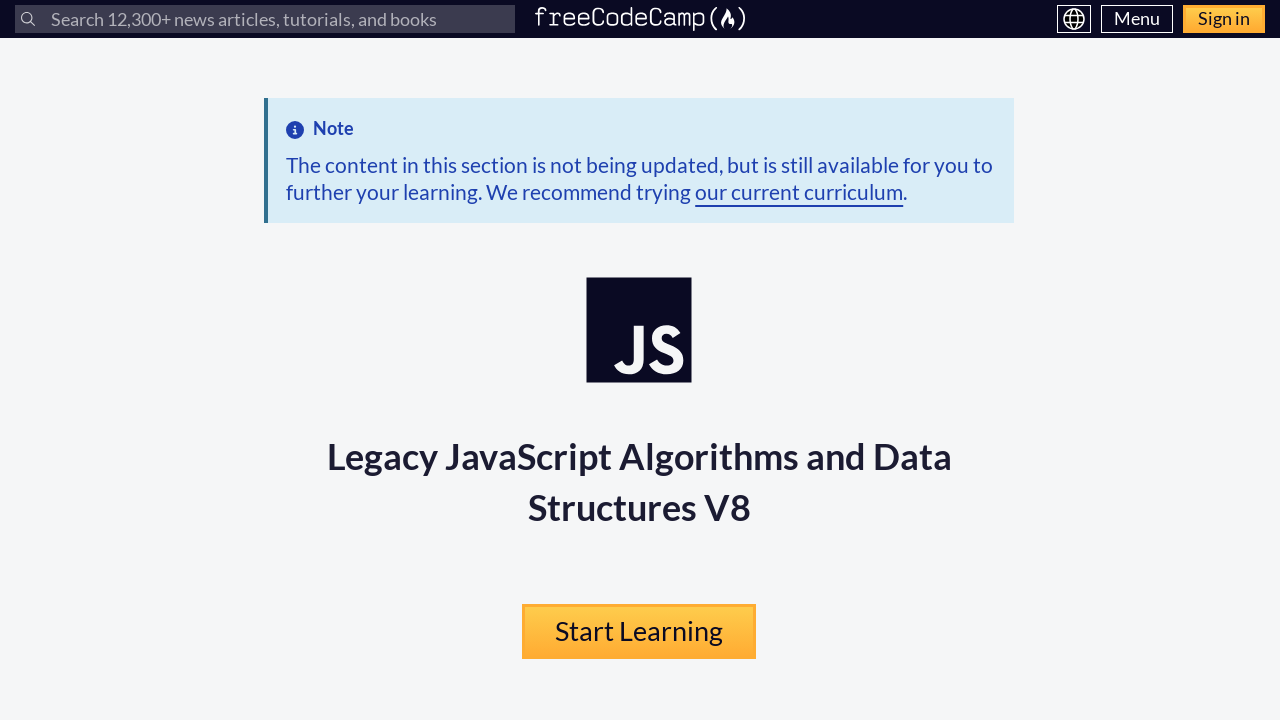

Located first JavaScript block: 'Learn Introductory JavaScript by Building a Pyramid Generator'
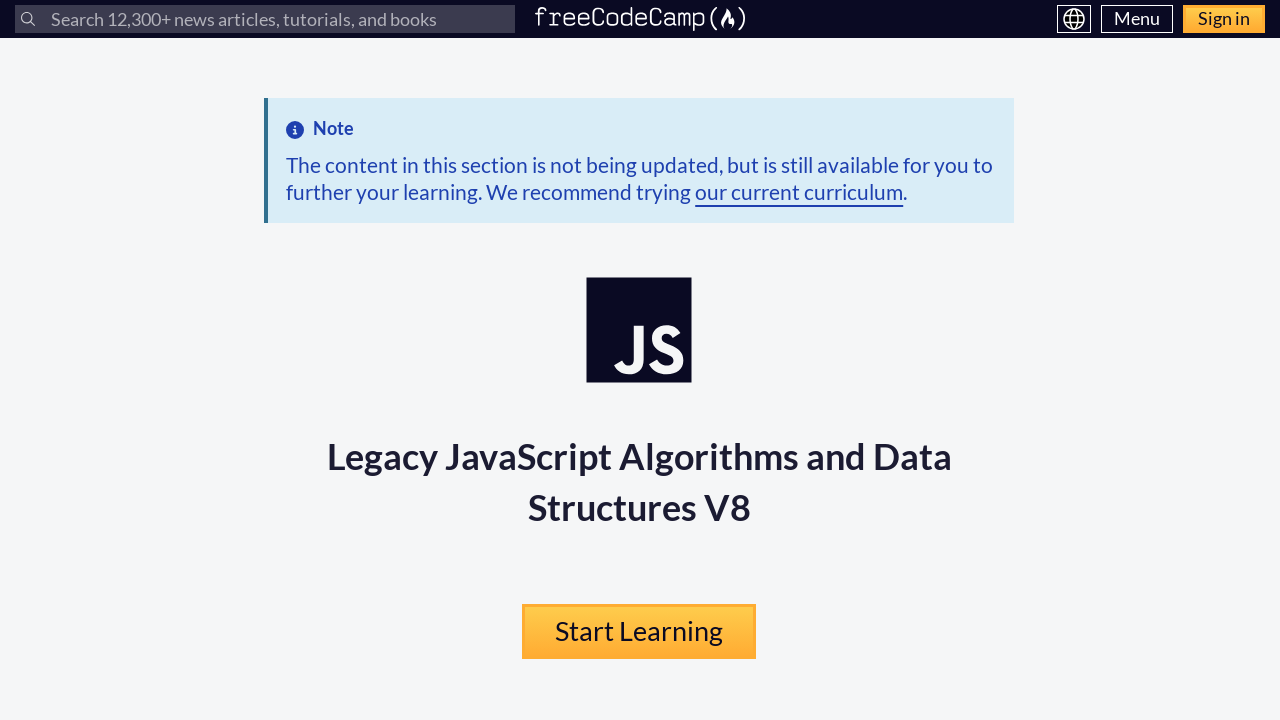

Verified first JavaScript block is expanded by default for unauthenticated users
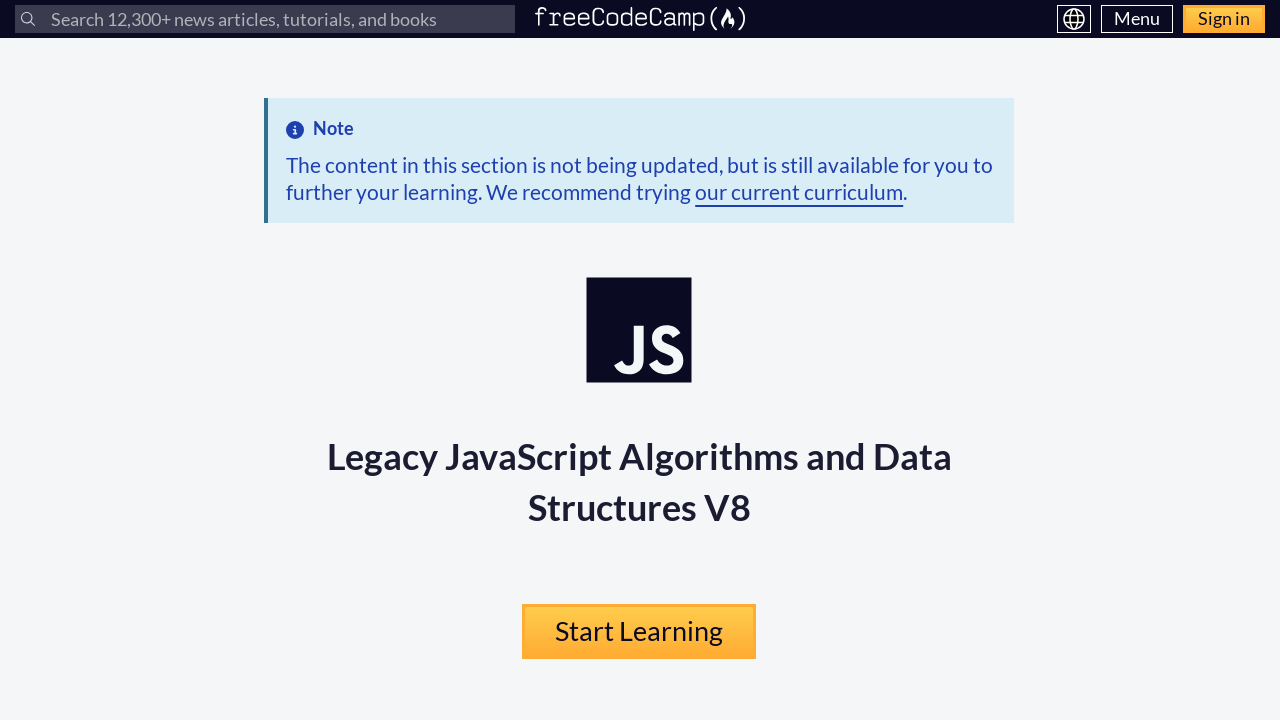

Navigated to English for Developers course page
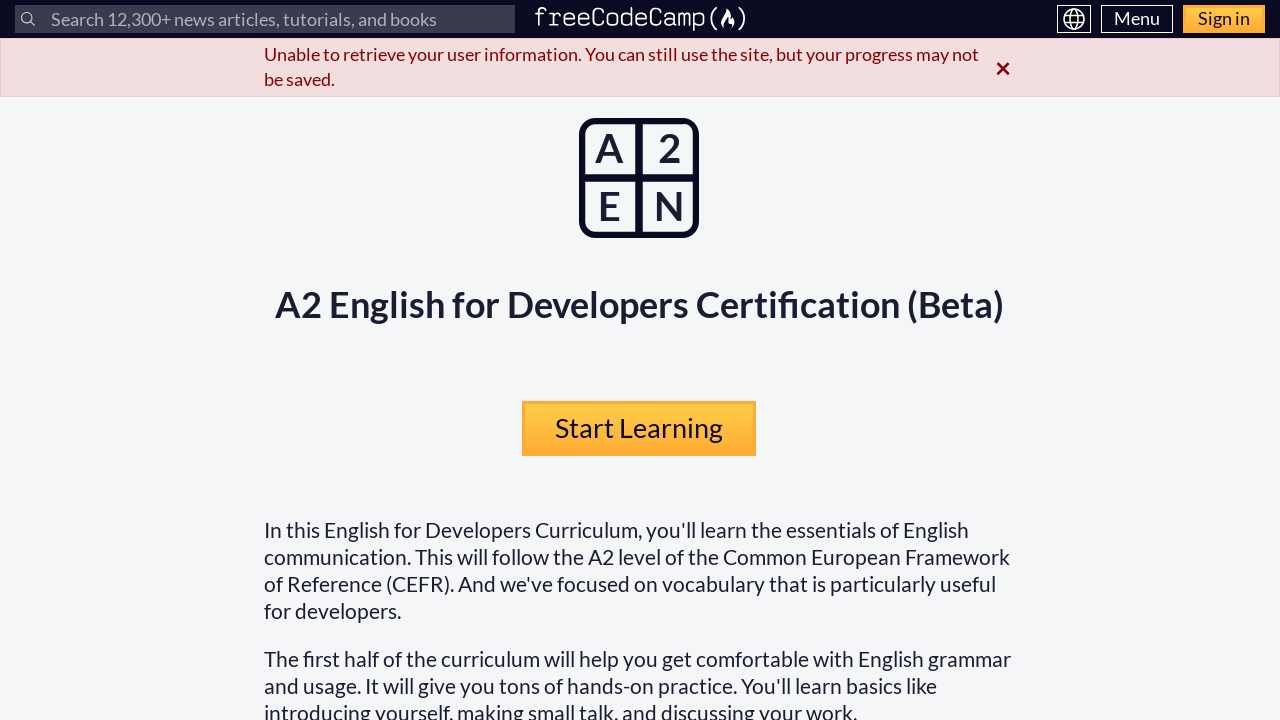

Waited for expandable block buttons to load on English course page
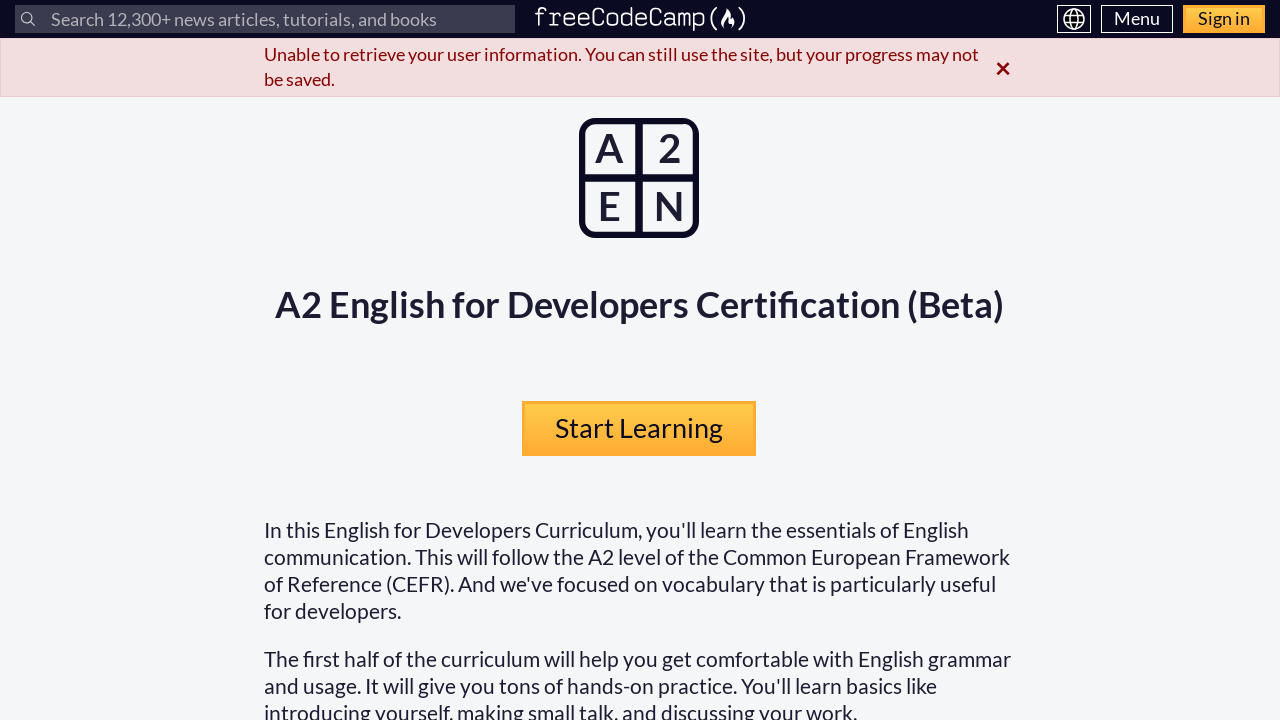

Located first English block: 'Learn Greetings in your First Day at the Office'
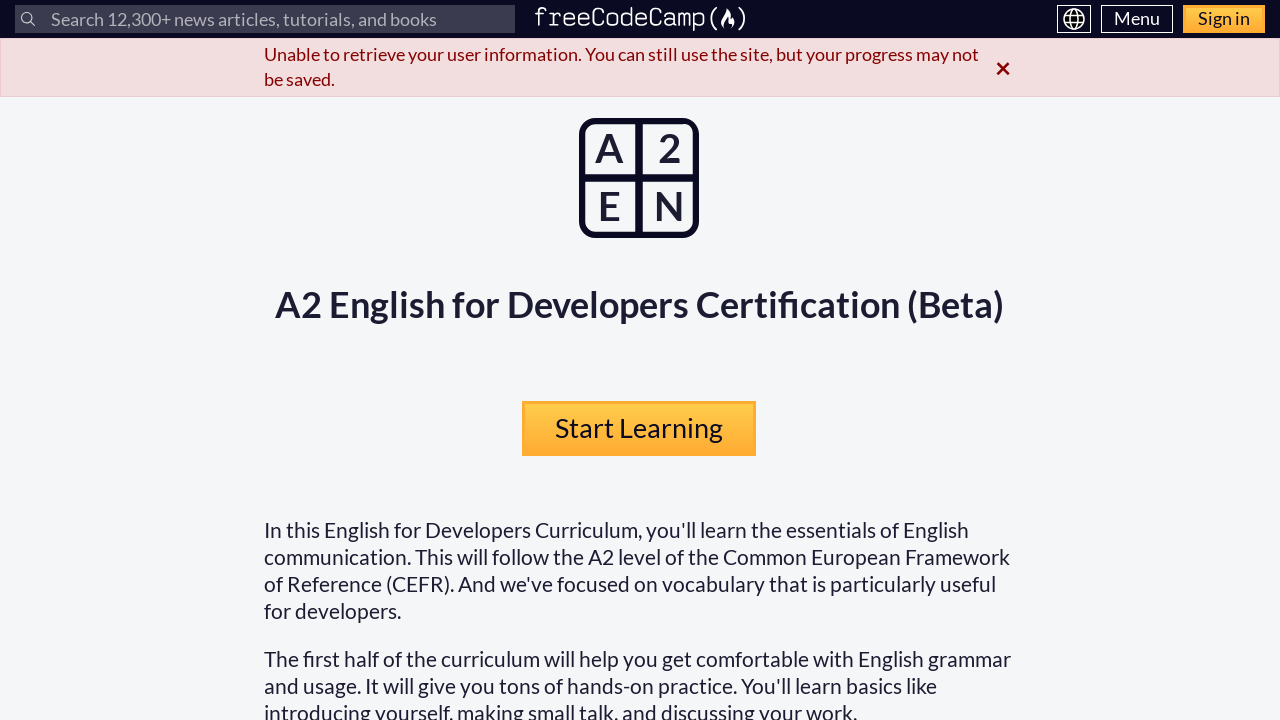

Verified first English block is expanded by default for unauthenticated users
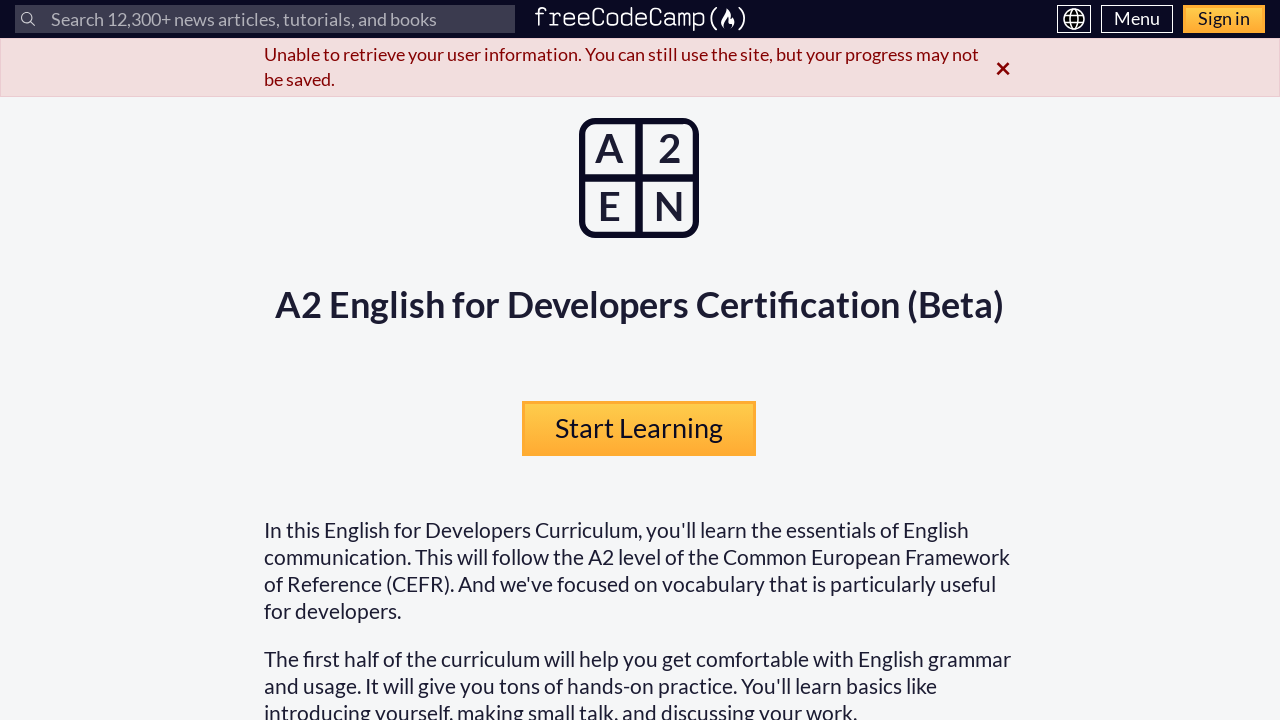

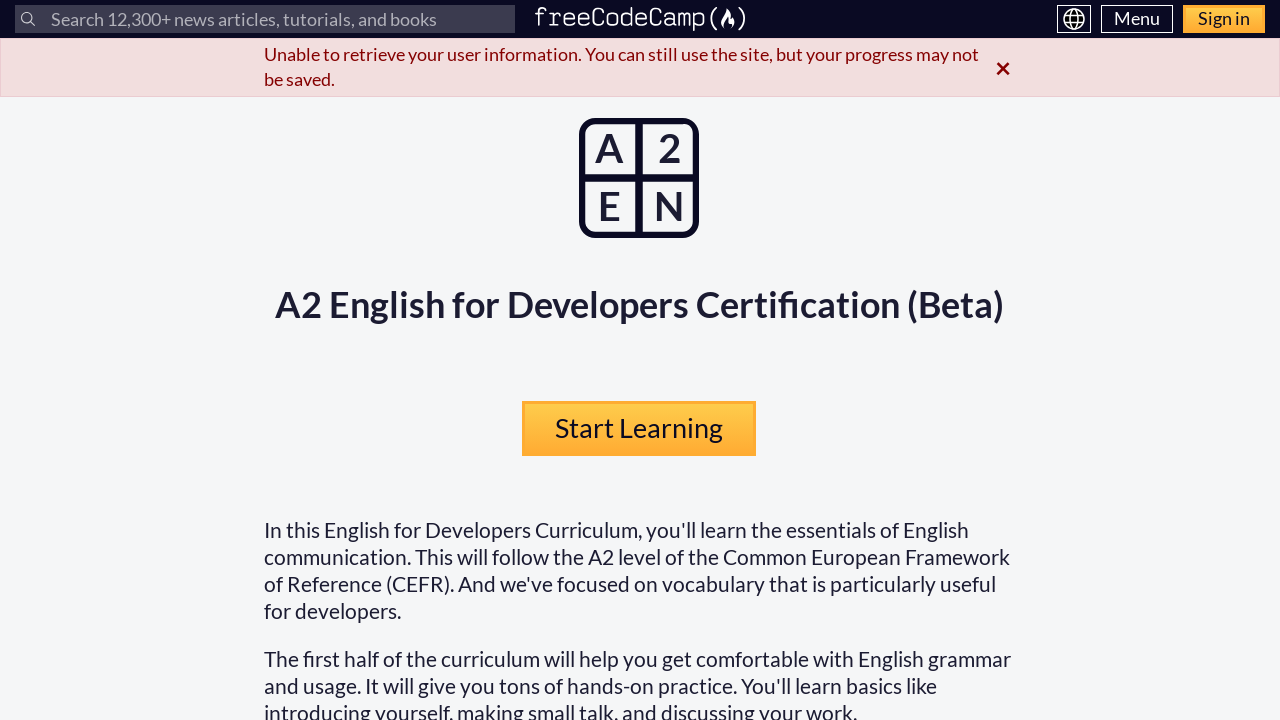